Navigates to a YouTube video page and scrolls through the content in incremental steps to load dynamic content

Starting URL: https://www.youtube.com/watch?v=o2o_xF6NhD0

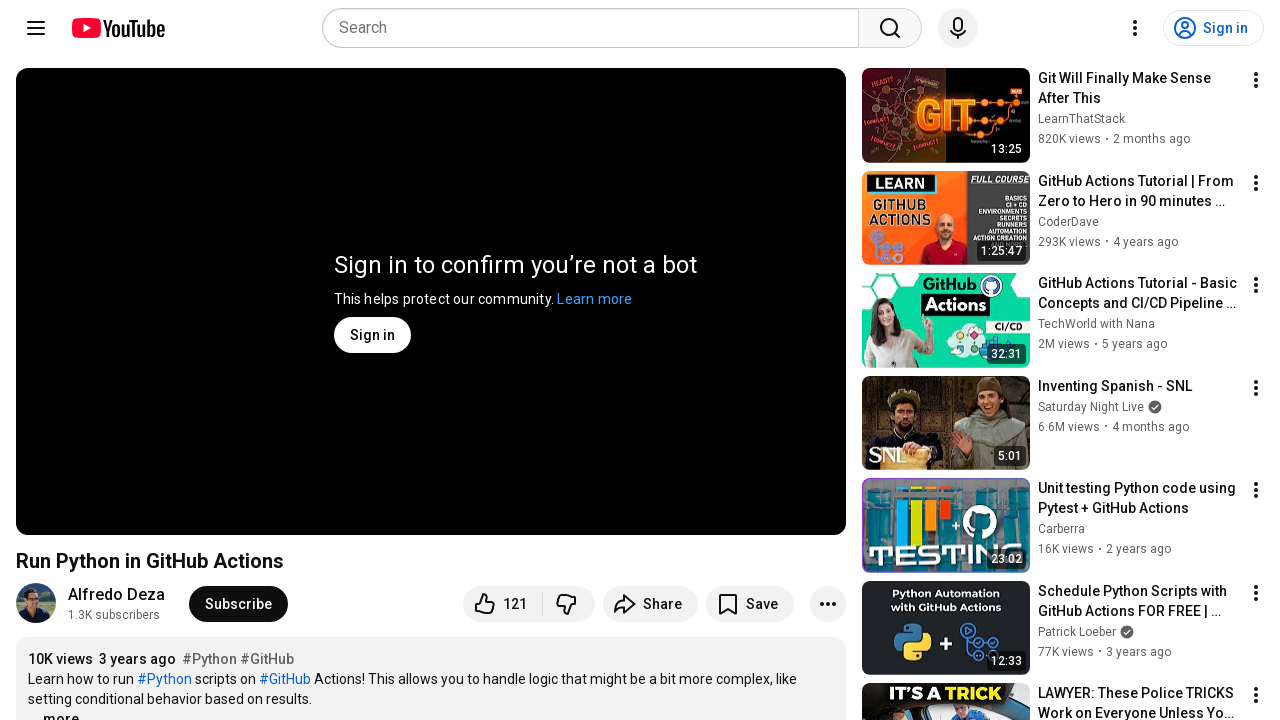

Navigated to YouTube video page
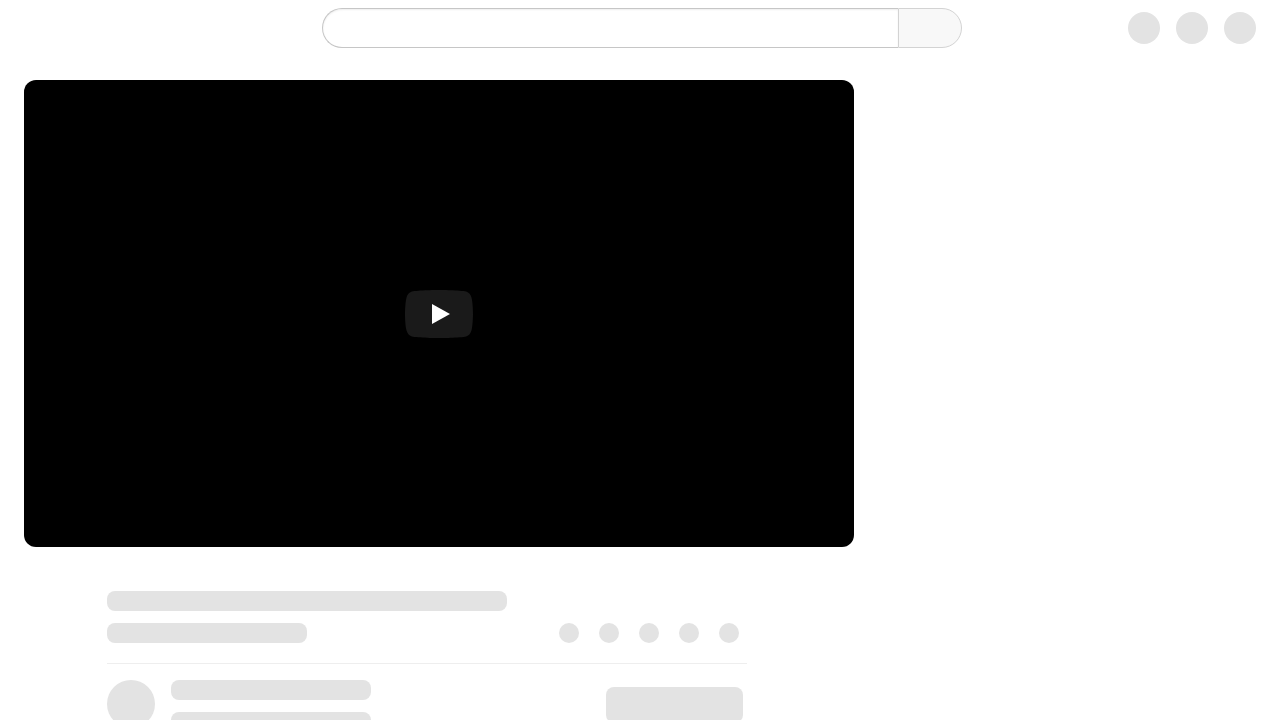

Page DOM content loaded
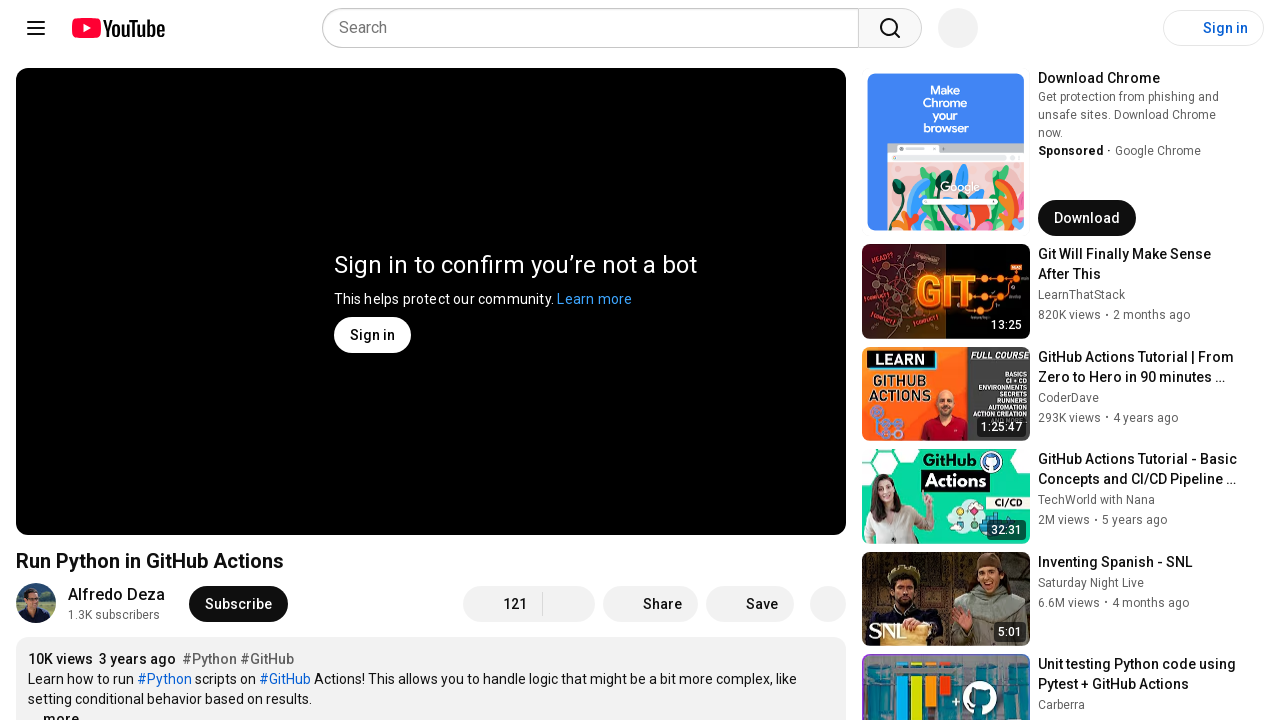

Retrieved page height: 0px
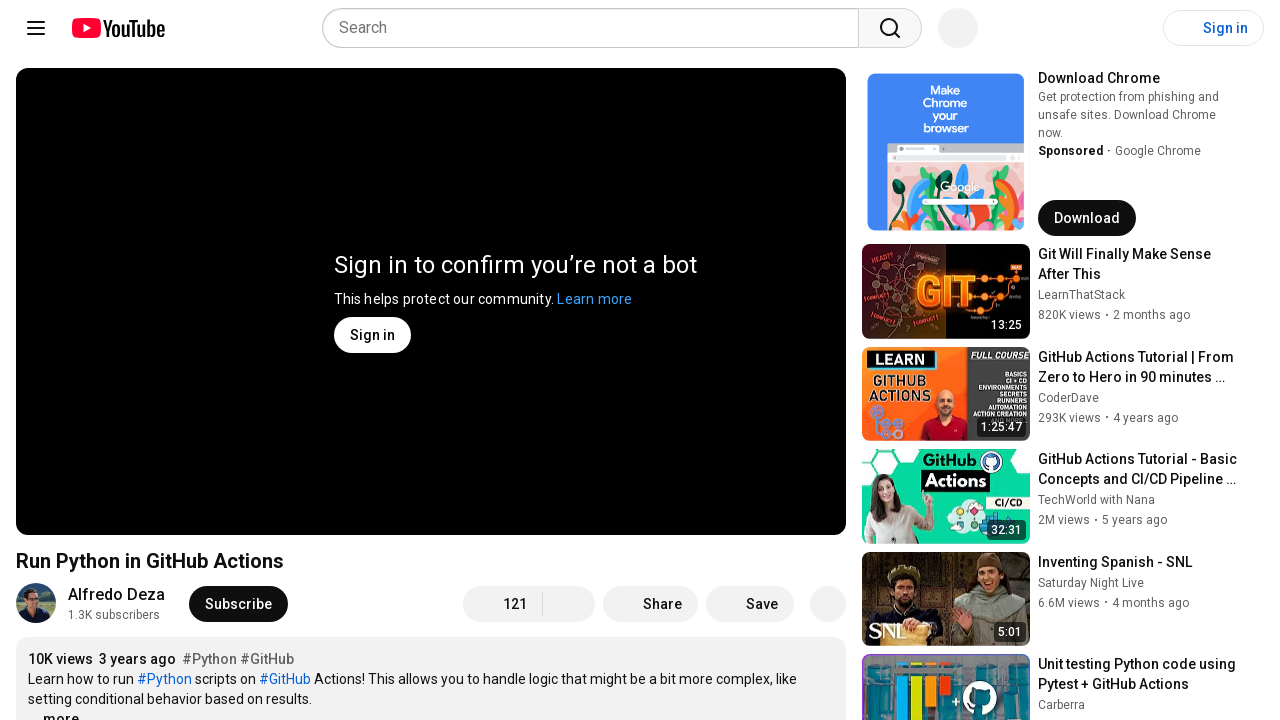

Scrolled to position 0.0px (increment 1/5)
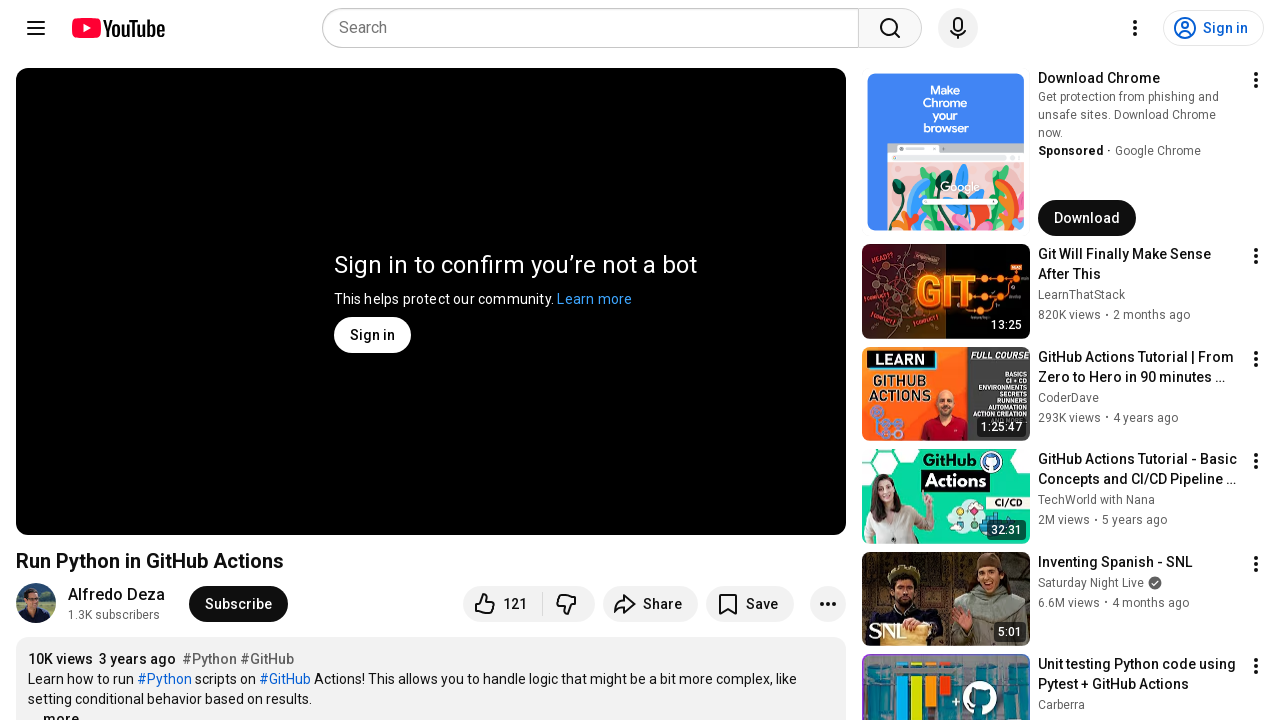

Waited 2 seconds for dynamic content to load
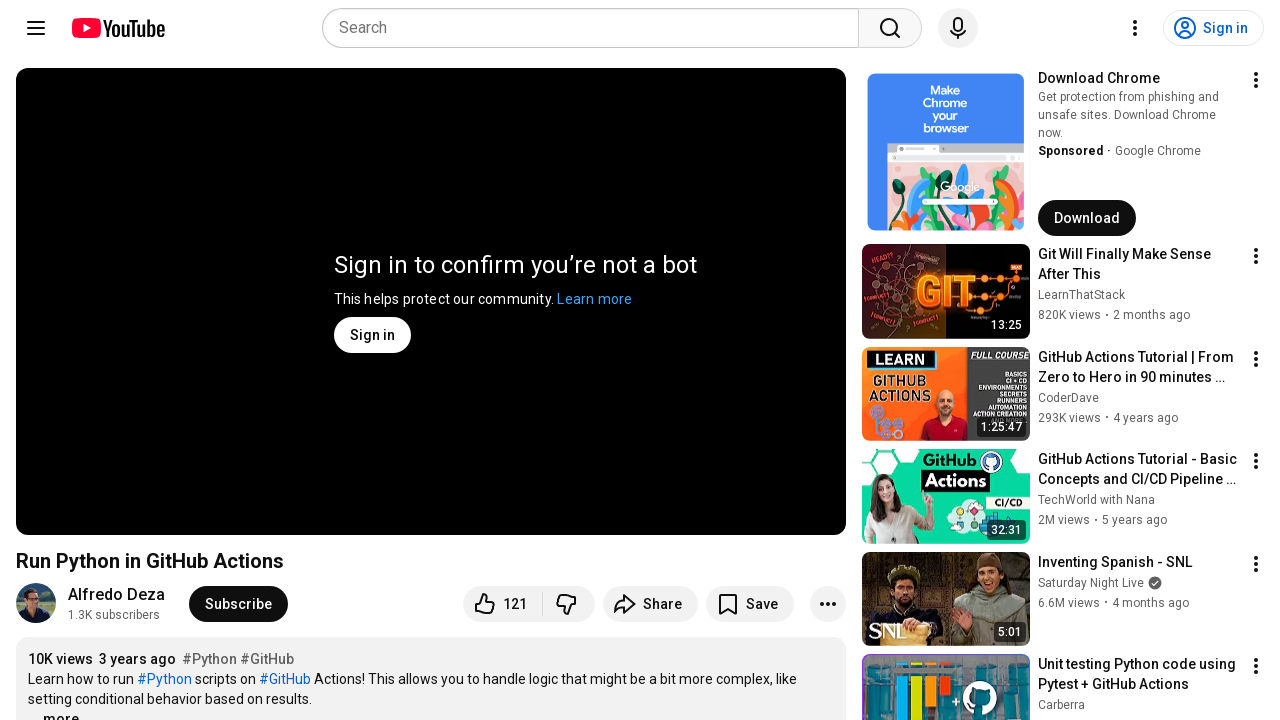

Scrolled to position 0.0px (increment 2/5)
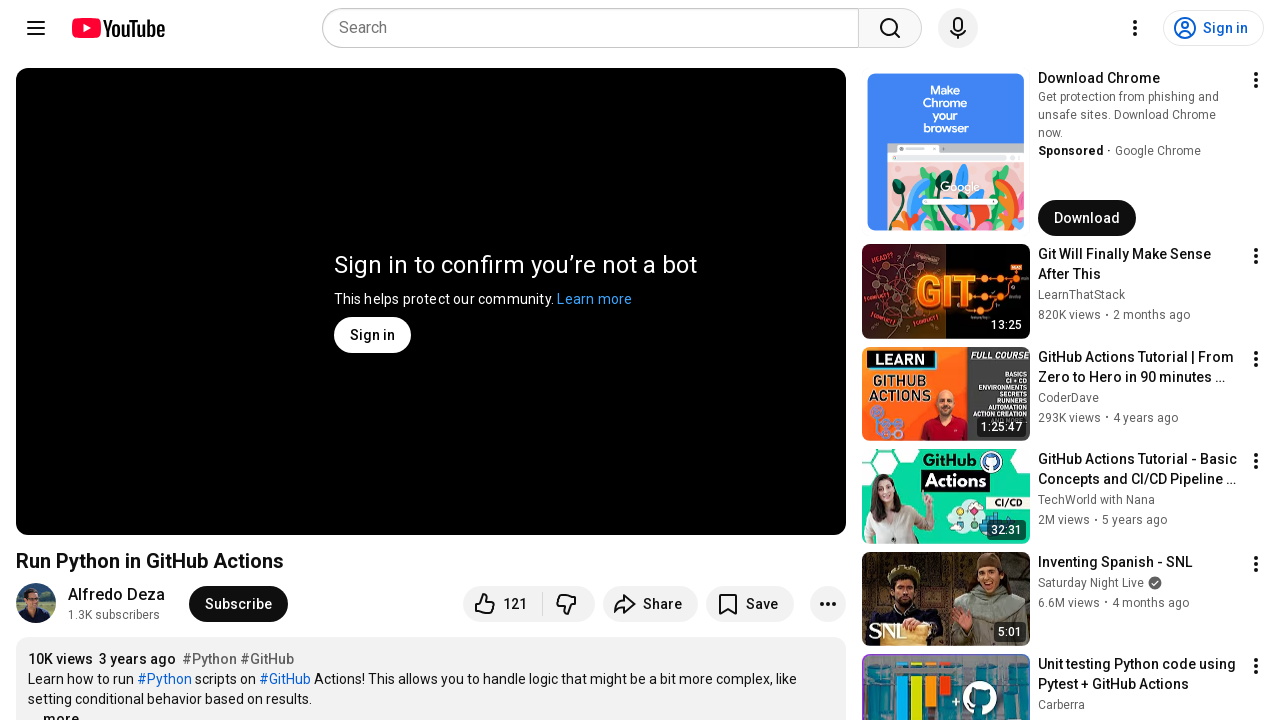

Waited 2 seconds for dynamic content to load
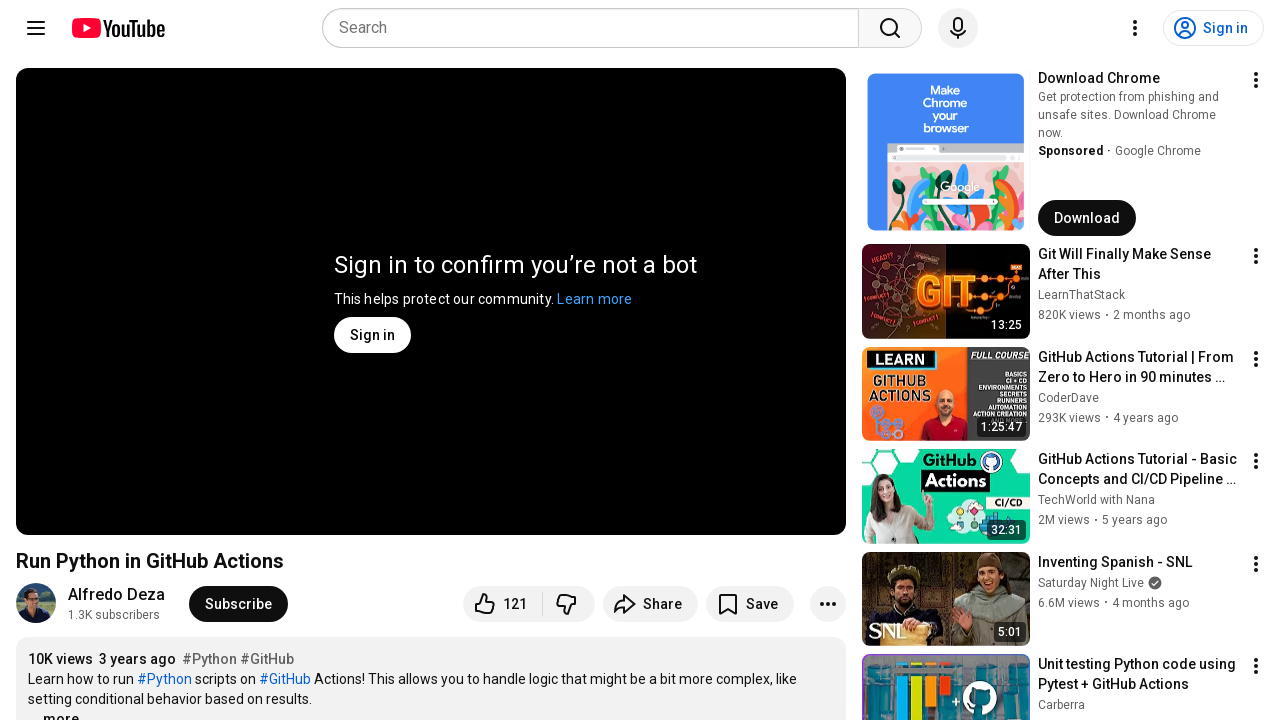

Scrolled to position 0.0px (increment 3/5)
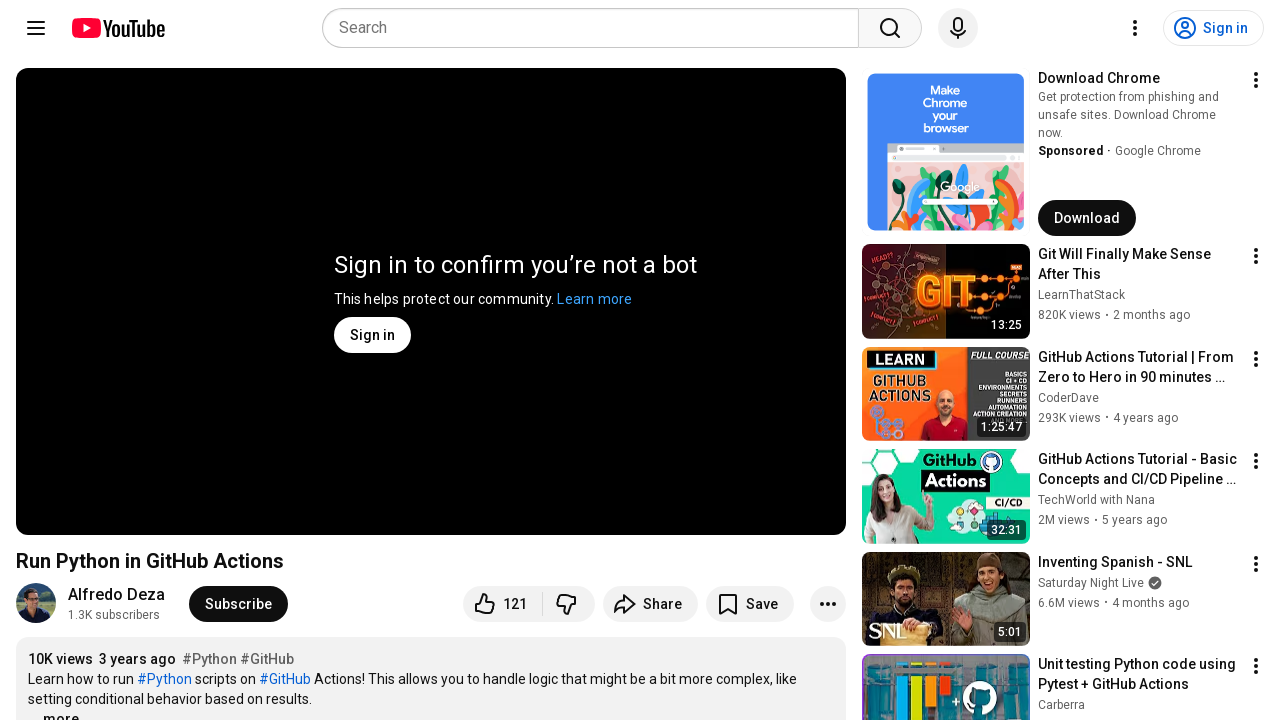

Waited 2 seconds for dynamic content to load
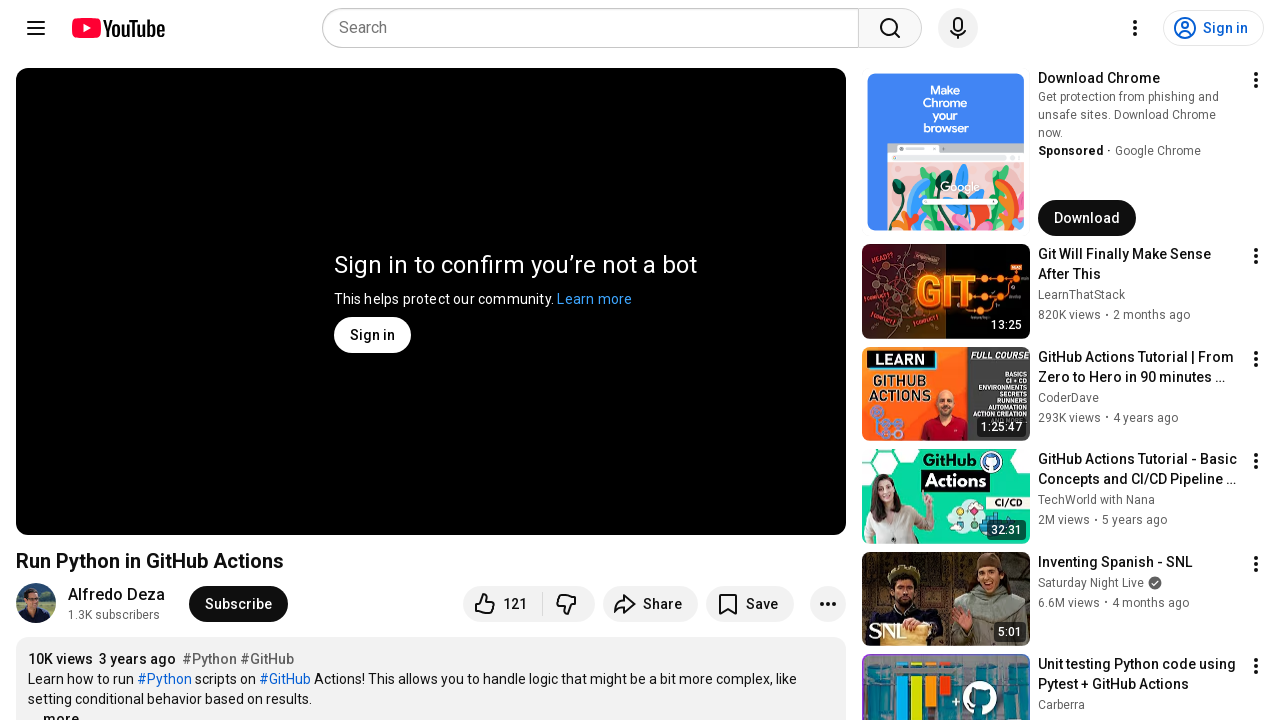

Scrolled to position 0.0px (increment 4/5)
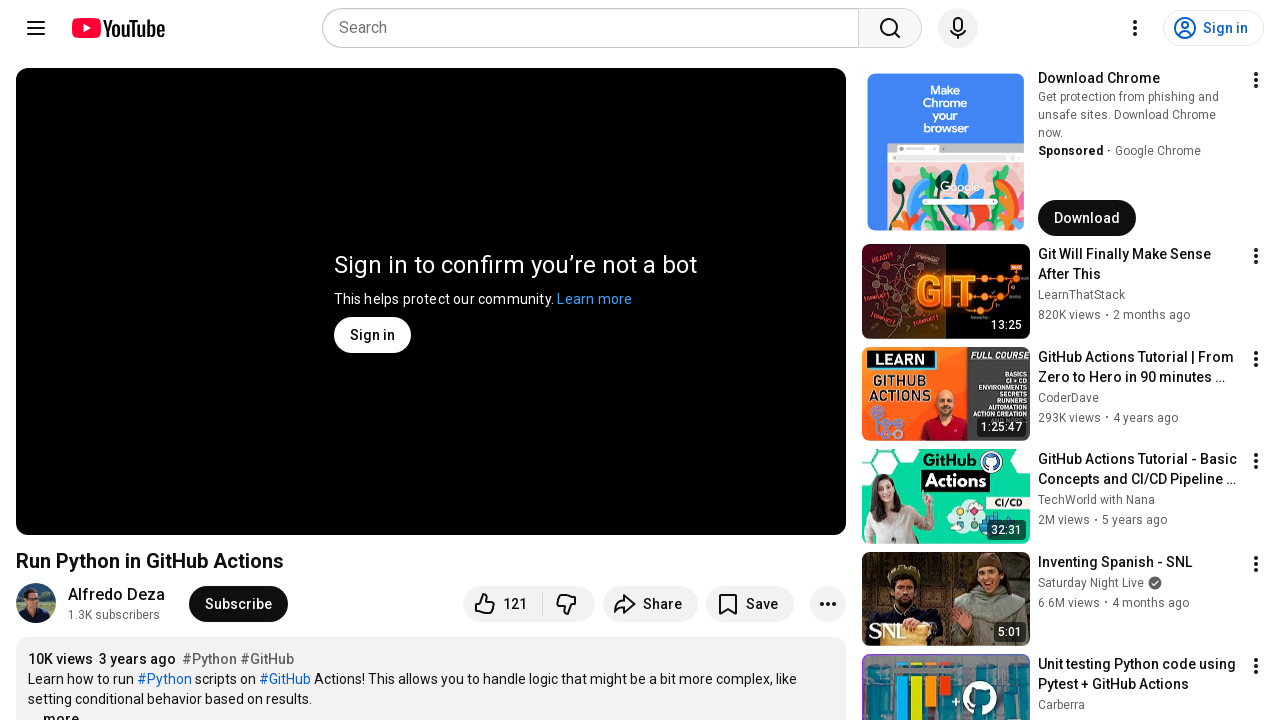

Waited 2 seconds for dynamic content to load
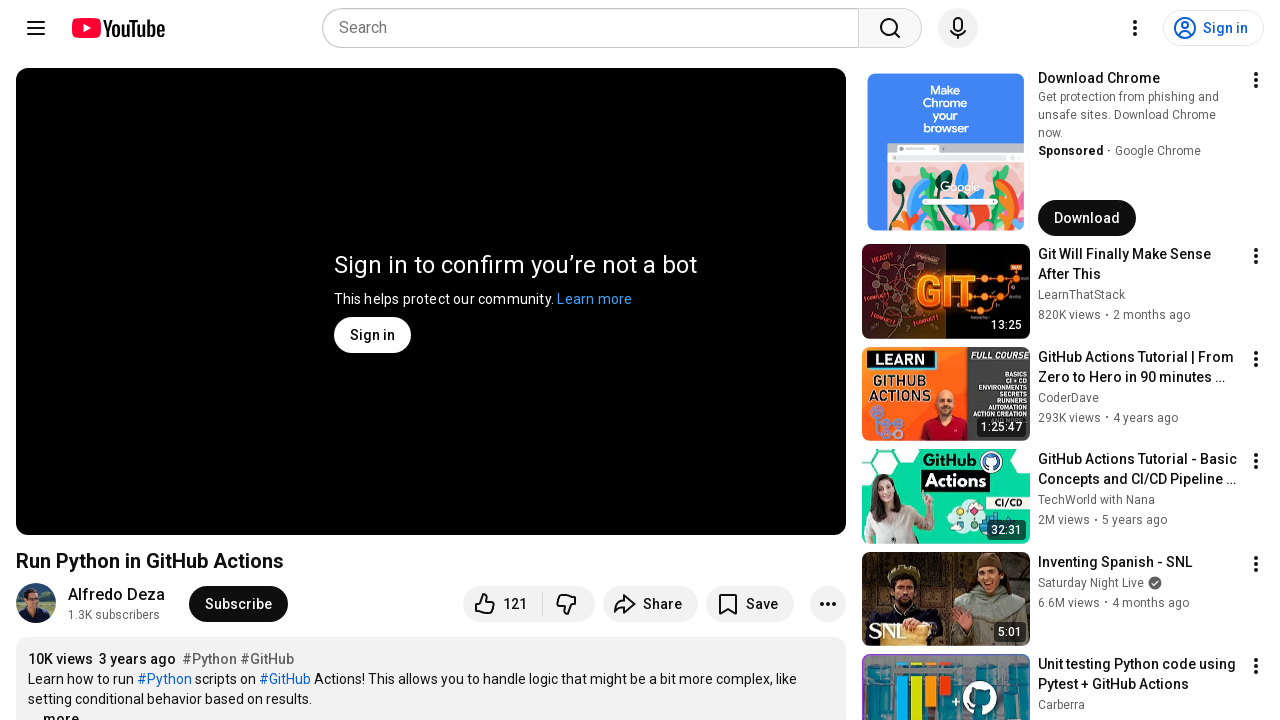

Scrolled to position 0.0px (increment 5/5)
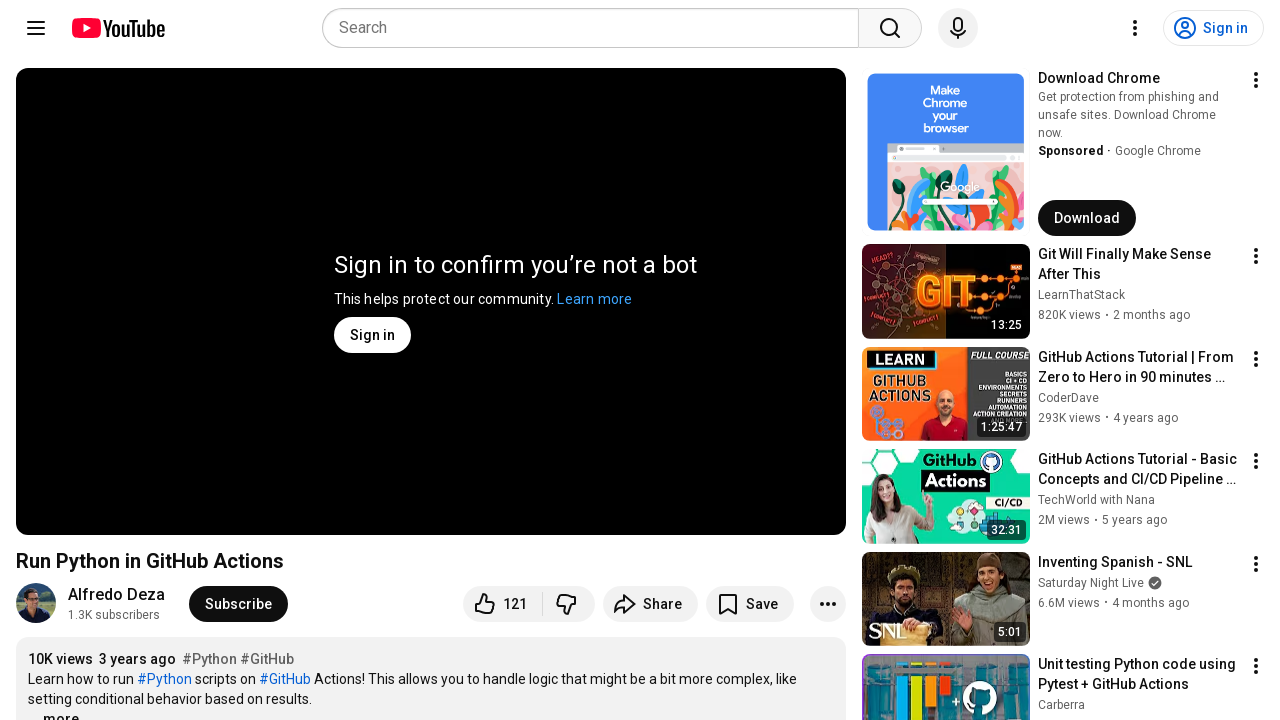

Waited 2 seconds for dynamic content to load
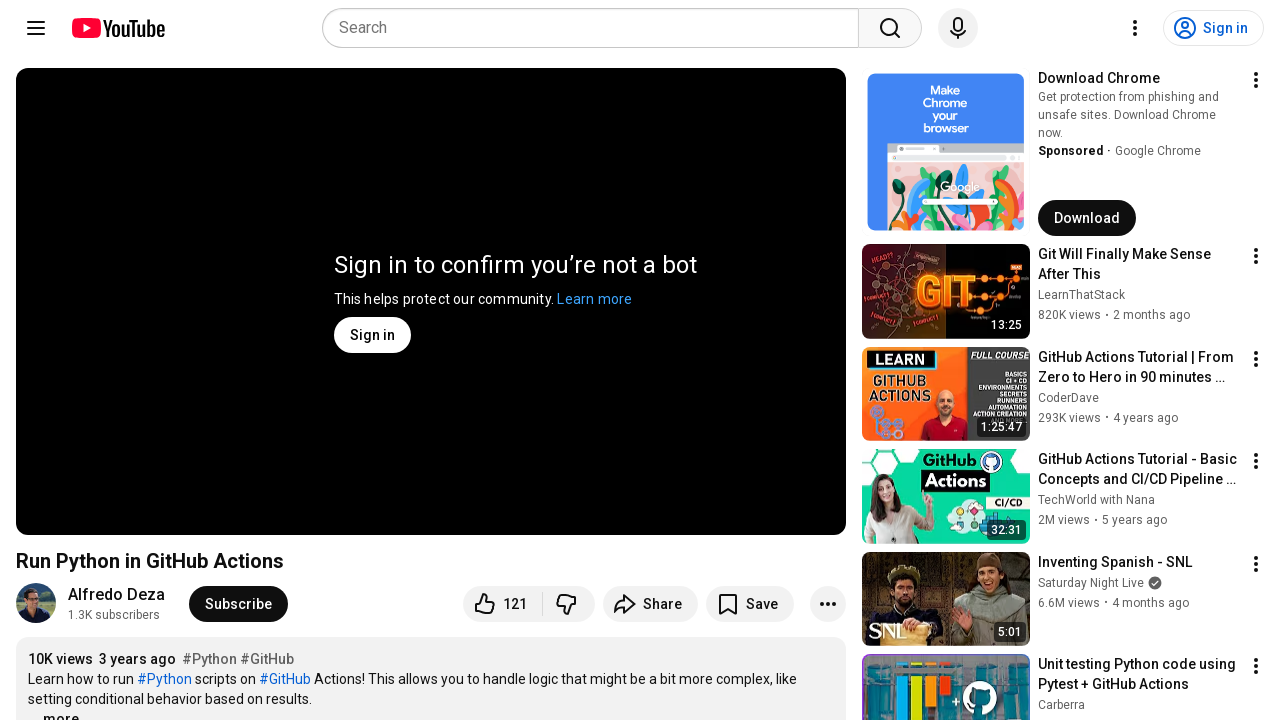

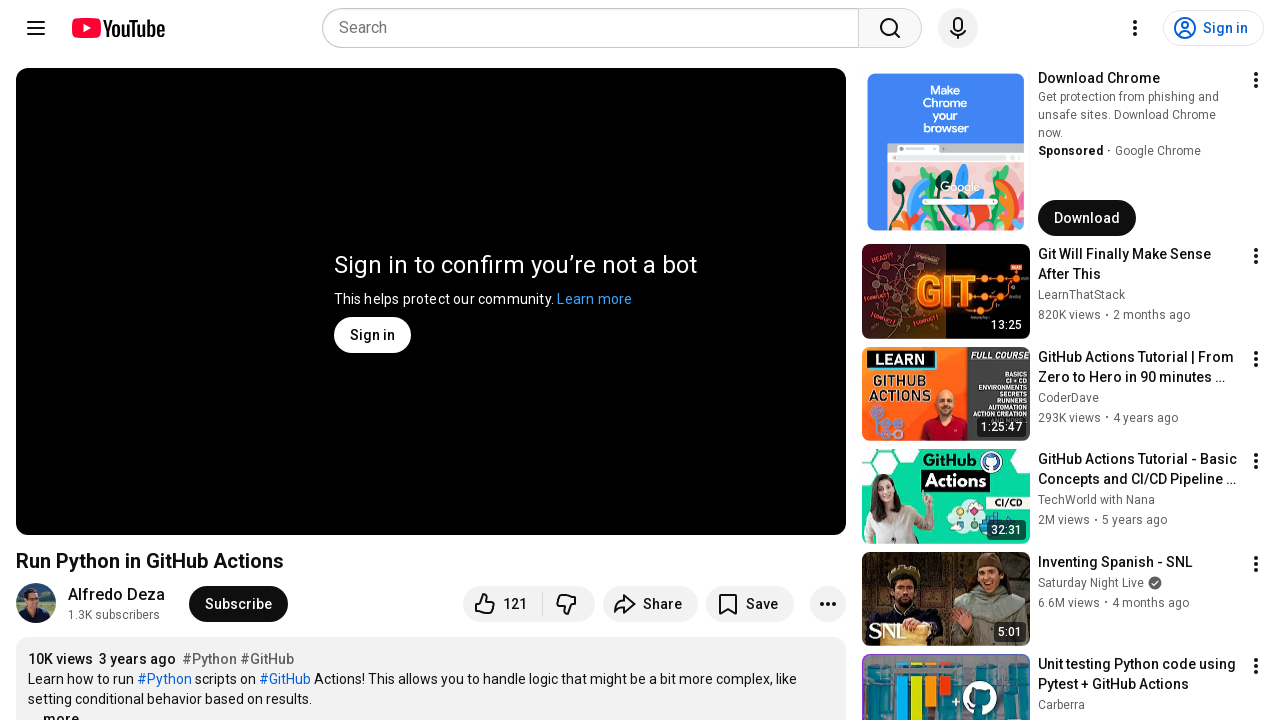